Tests child browser window handling by clicking a button to open a new window, interacting with the child window (typing in a search field), closing it, then returning to the main window and clicking a home link.

Starting URL: https://skpatro.github.io/demo/links/

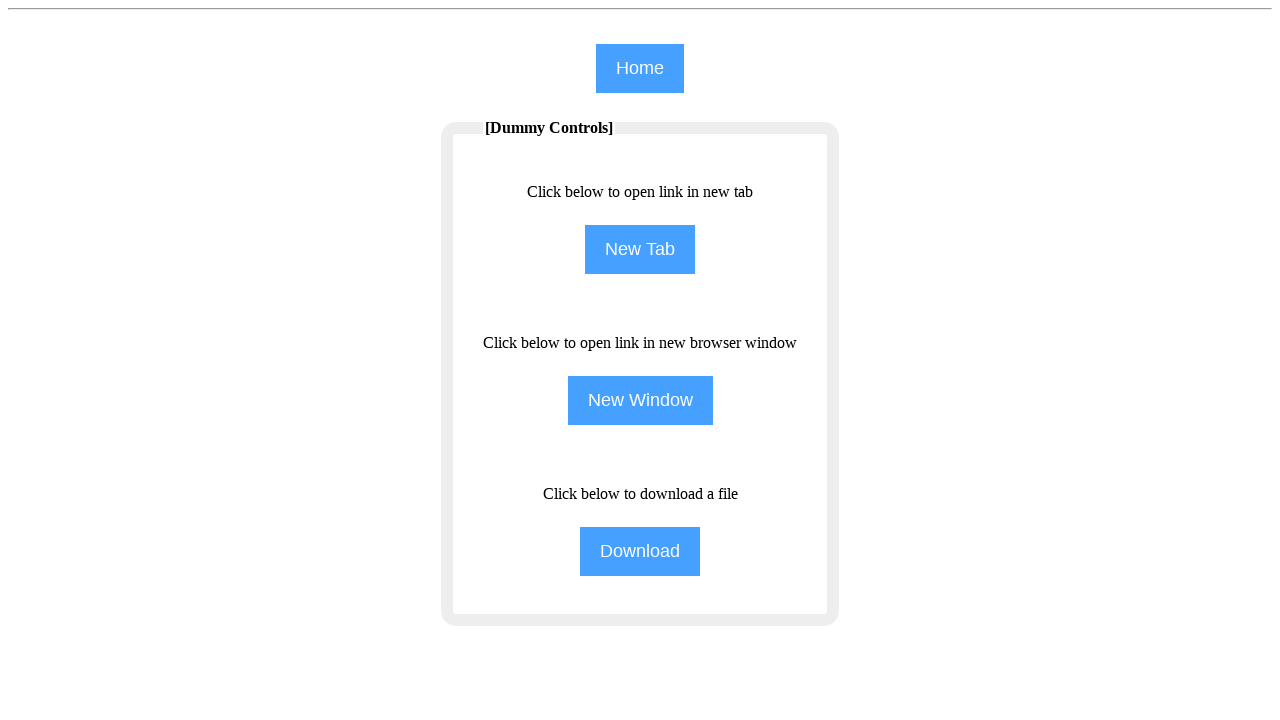

Clicked button to open new window at (640, 400) on input[name='NewWindow']
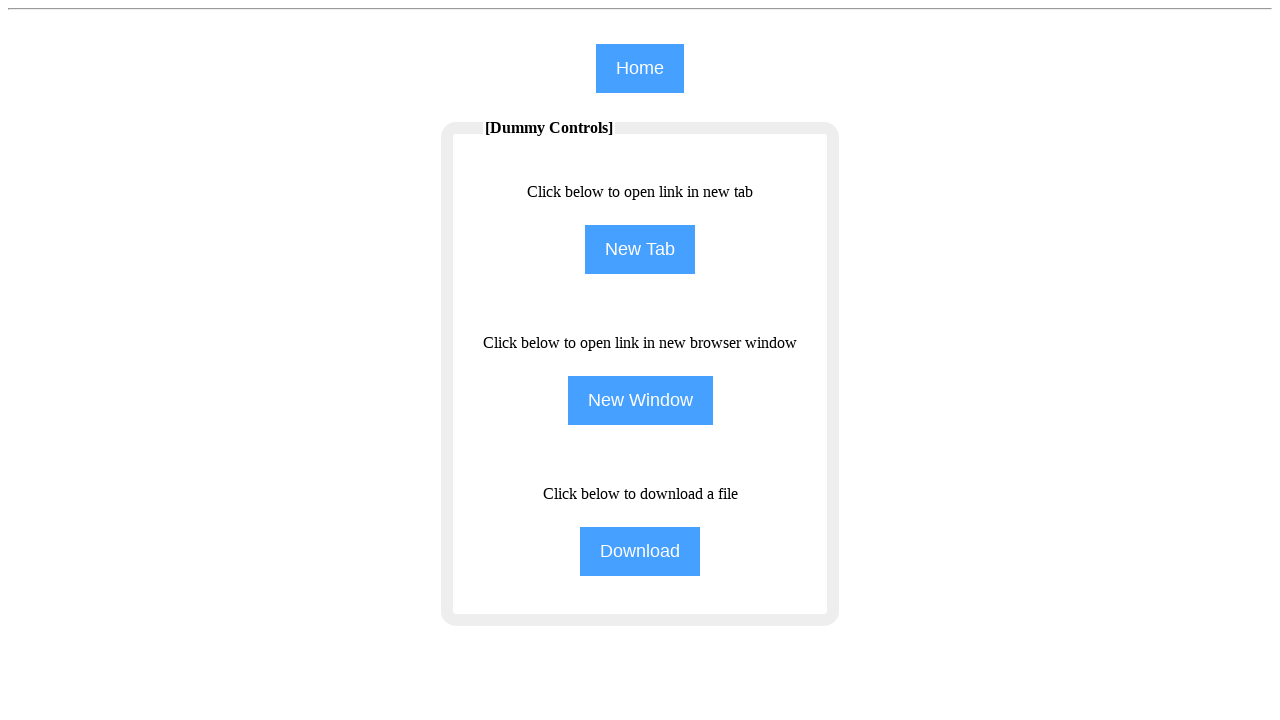

Child window opened and captured
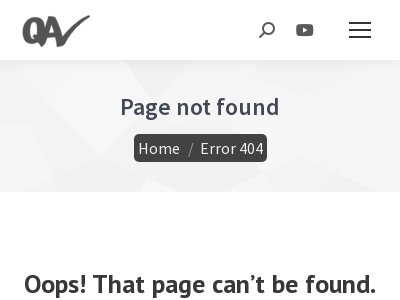

Child page loaded completely
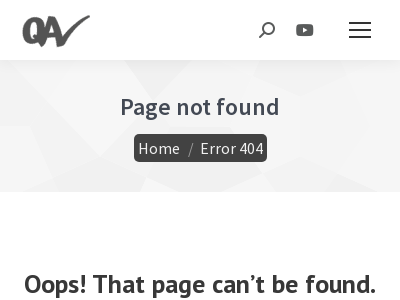

Typed 'hii popup' in search field on child page on #the7-search
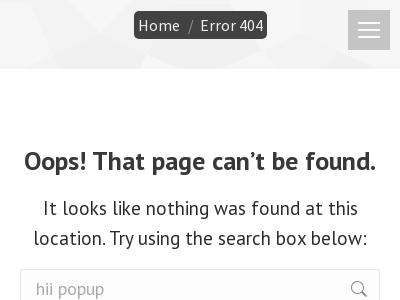

Closed child window
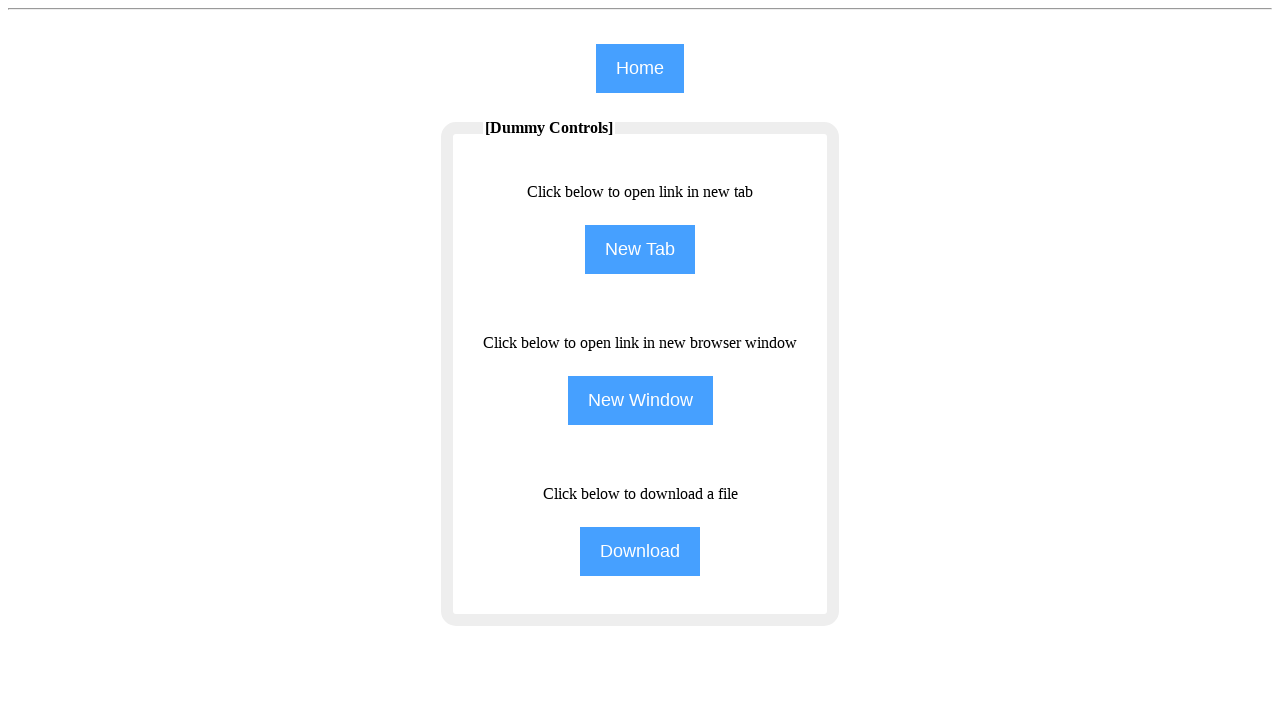

Clicked home link on main page at (640, 68) on input[name='home']
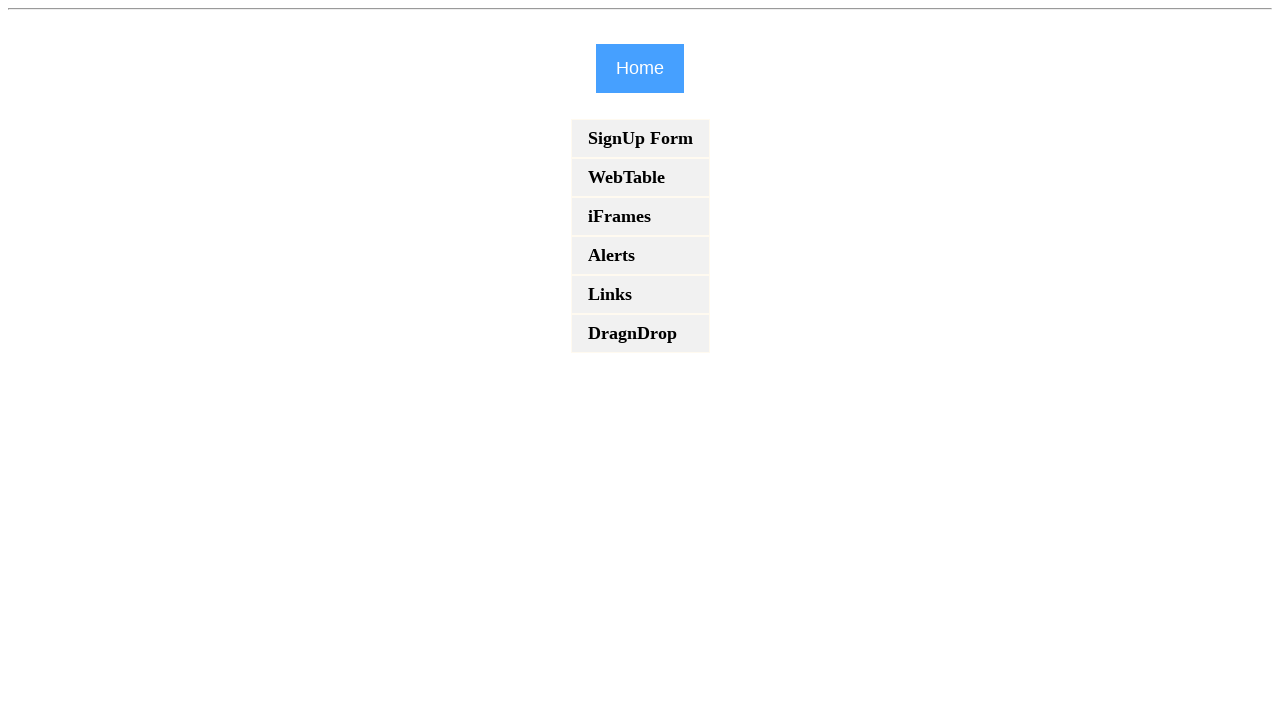

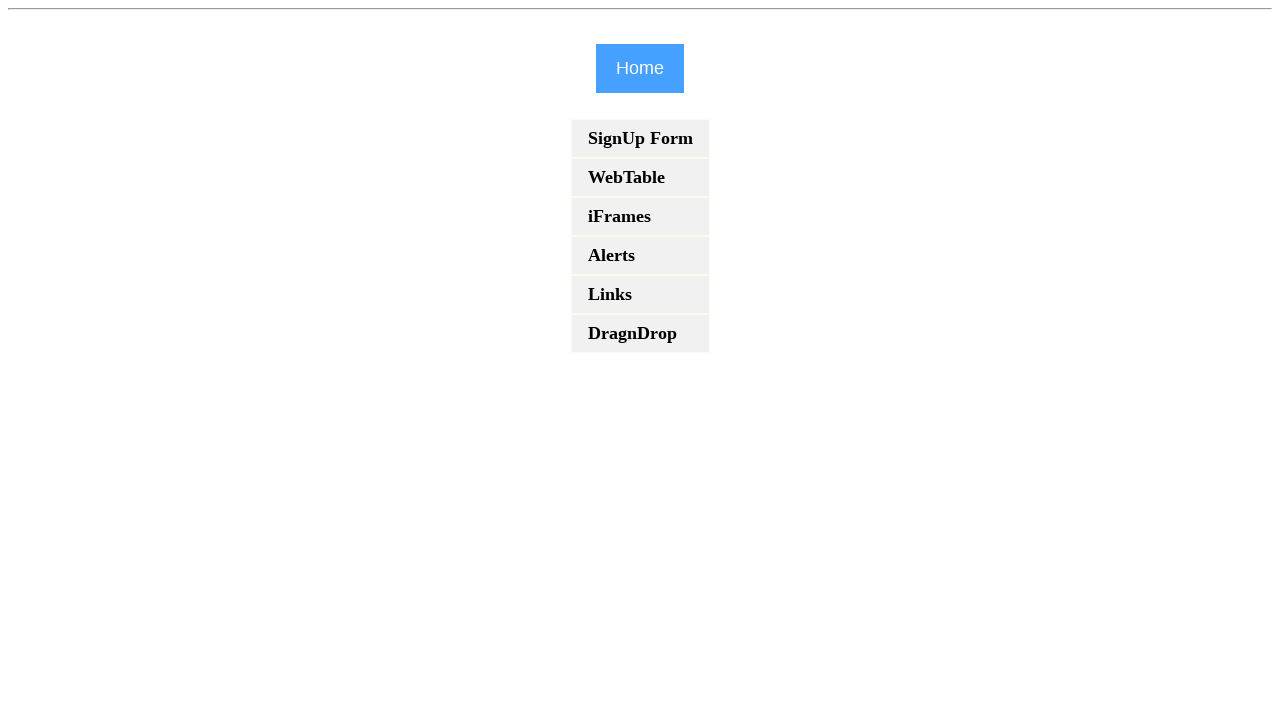